Tests search functionality on 6pm.com by entering a search term and submitting the search form

Starting URL: https://www.6pm.com/

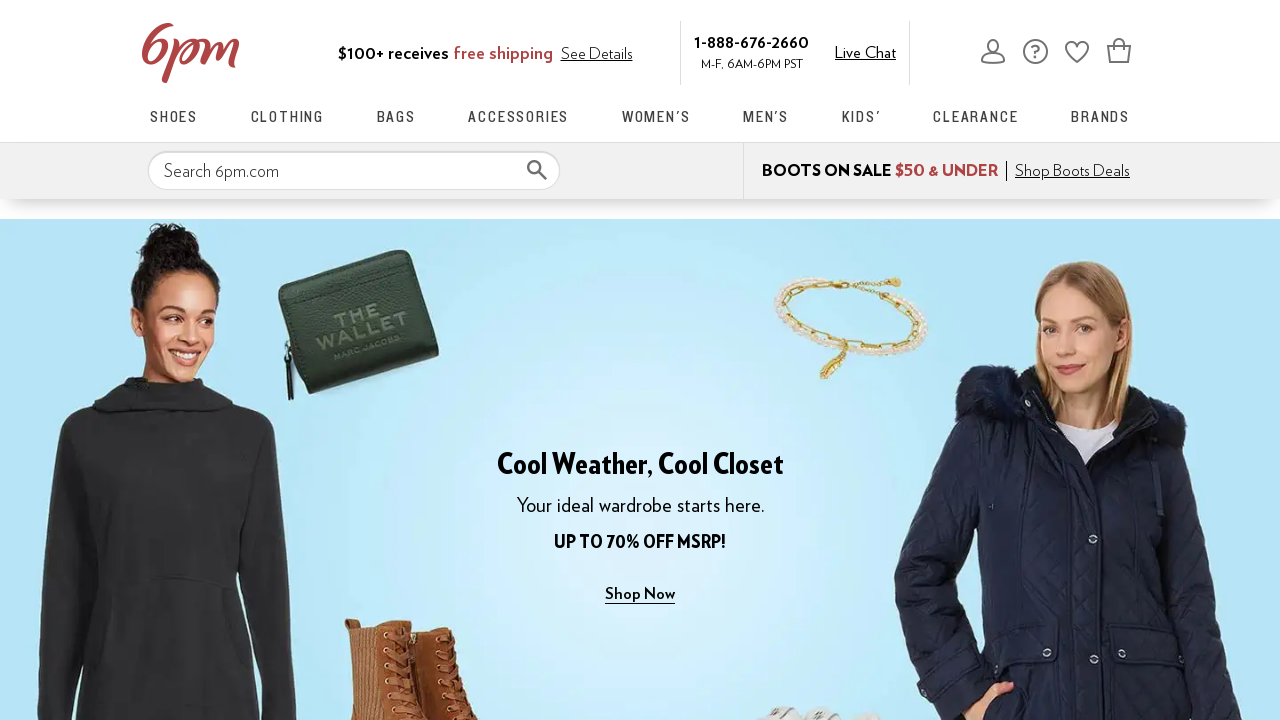

Filled search box with 'adidas' on #searchAll
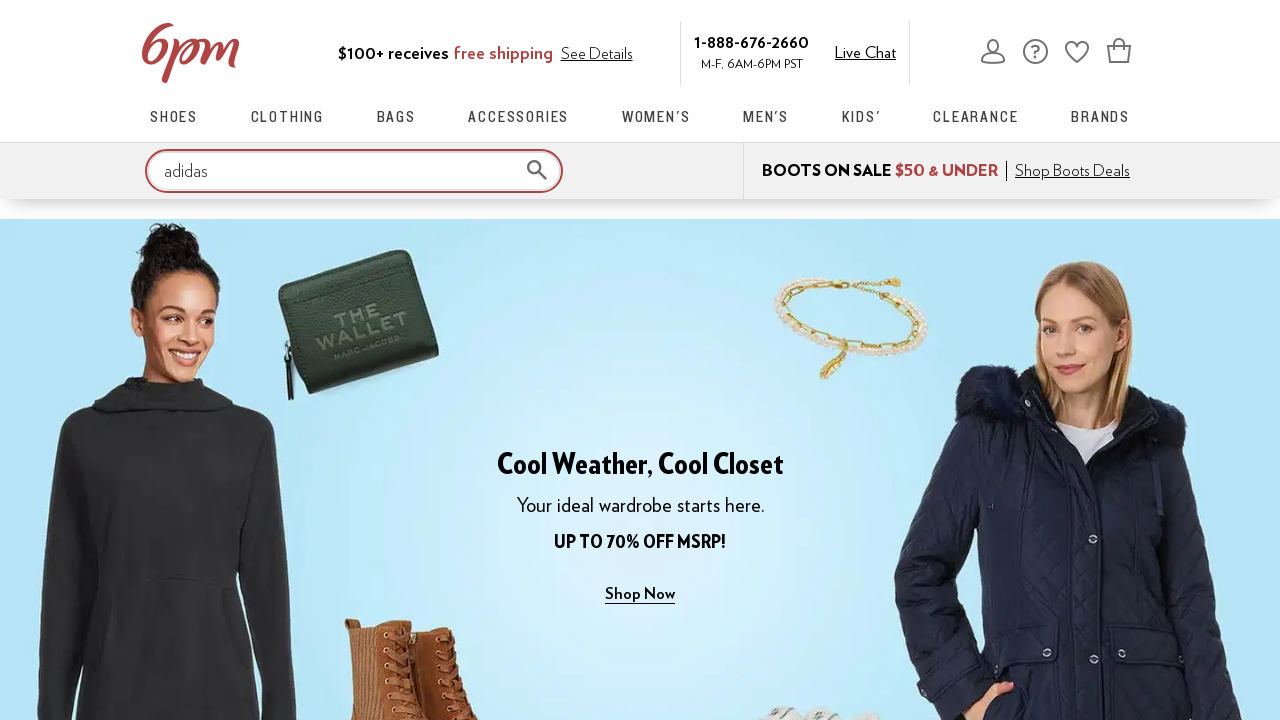

Pressed Enter to submit search form on #searchAll
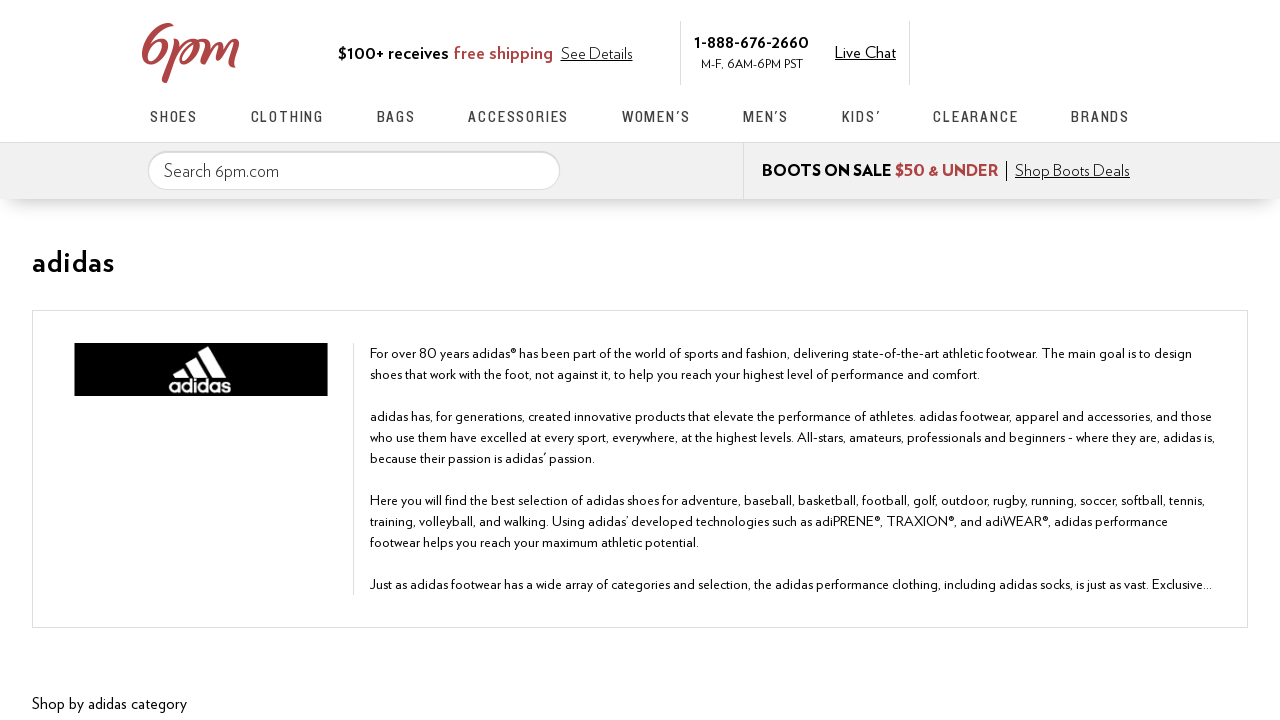

Search results loaded (networkidle)
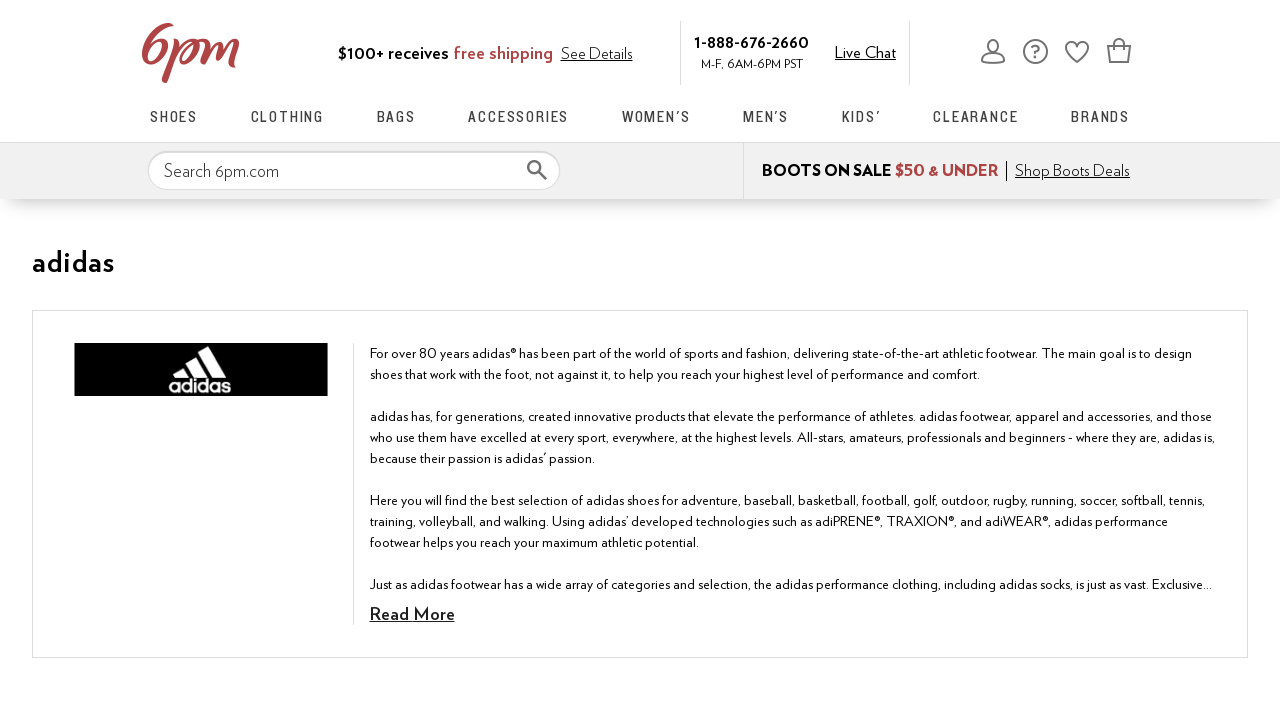

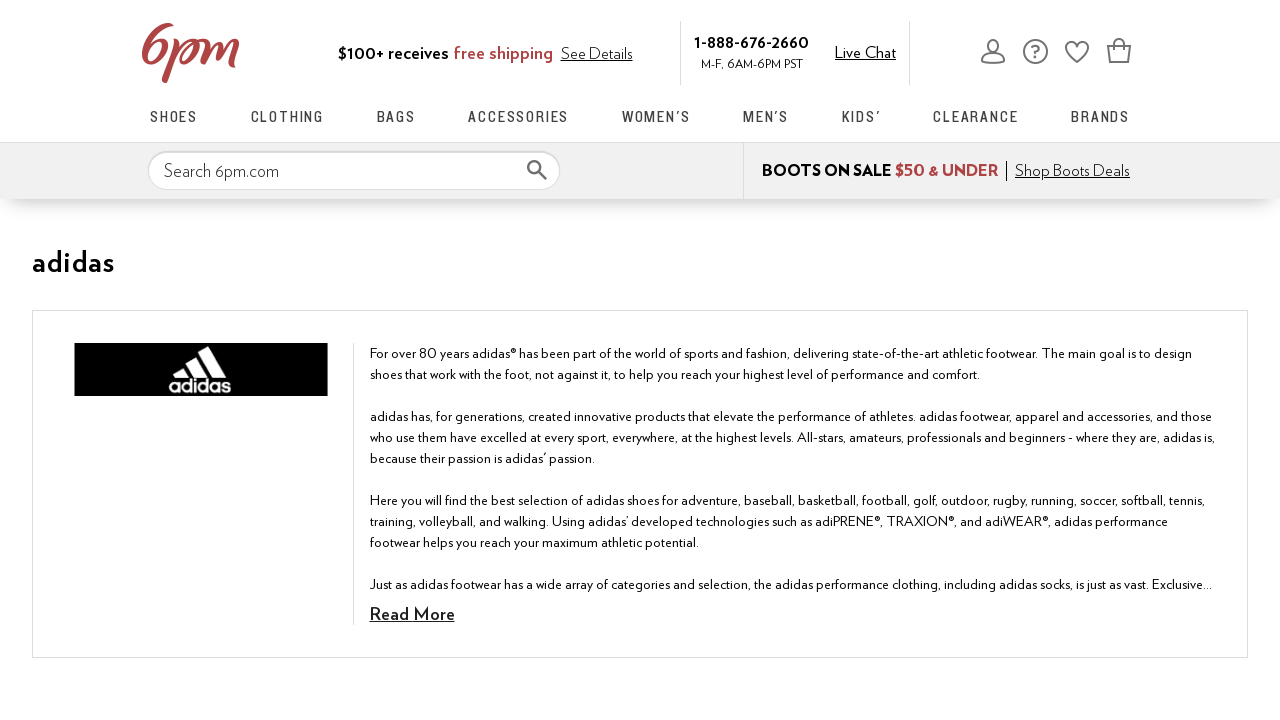